Tests handling multiple windows by opening a new window and switching to it based on its title

Starting URL: https://practice.cydeo.com/windows

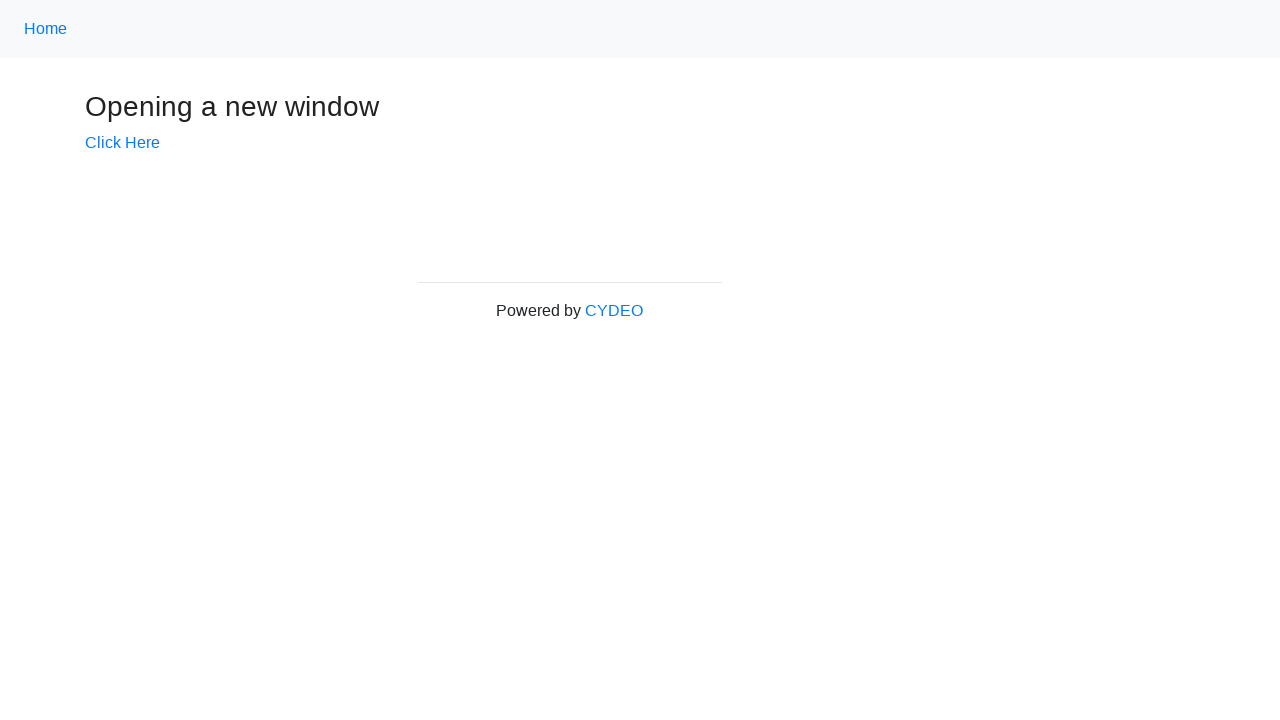

Clicked 'Click Here' link to open new window at (122, 143) on text=Click Here
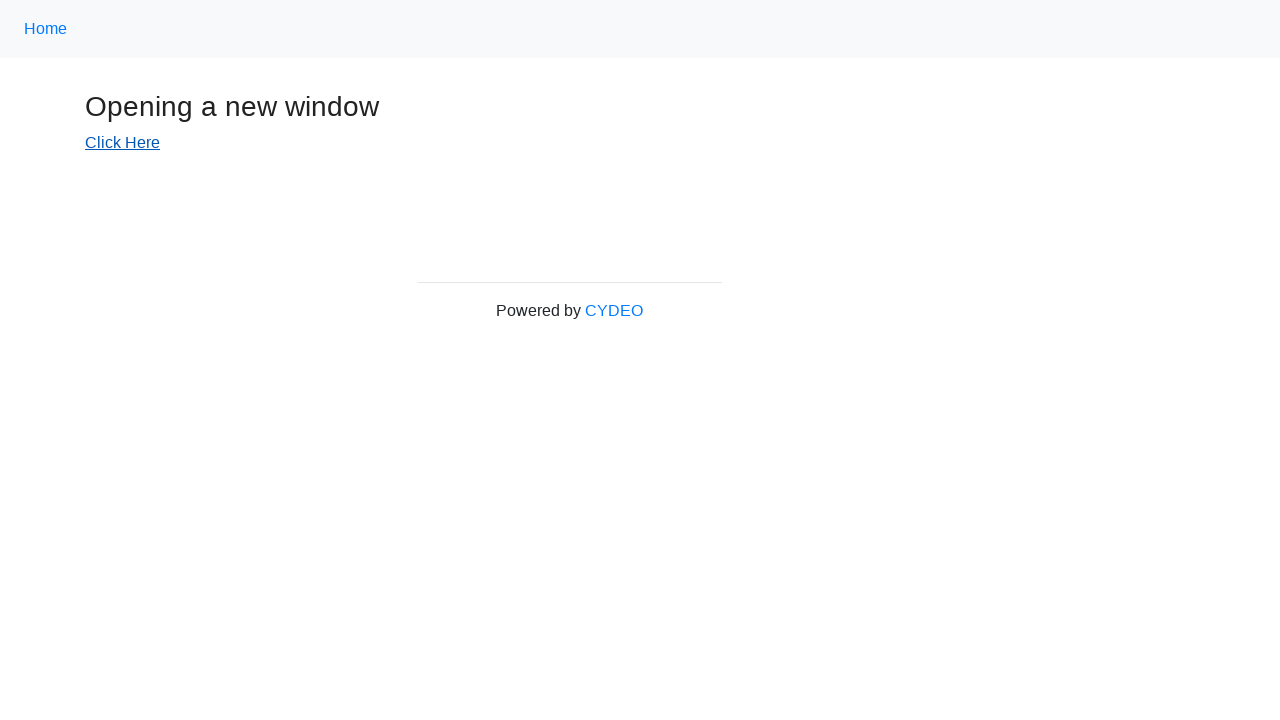

New window opened and captured
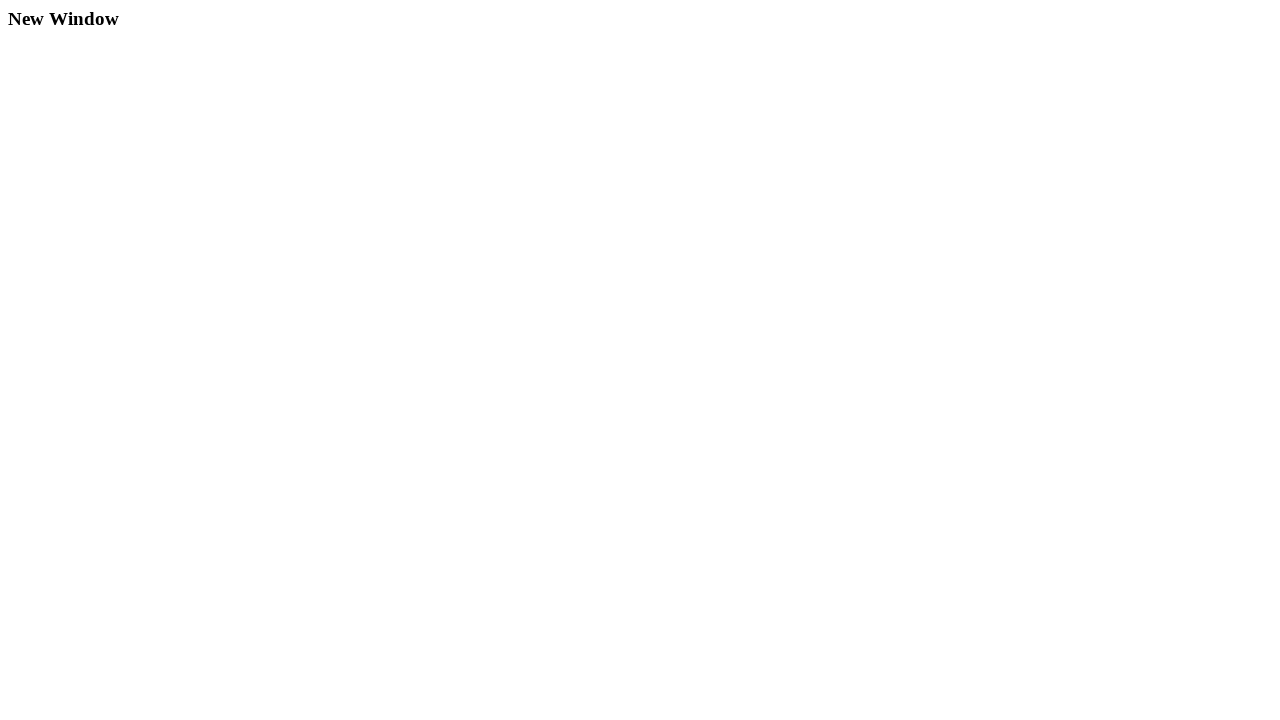

New page fully loaded
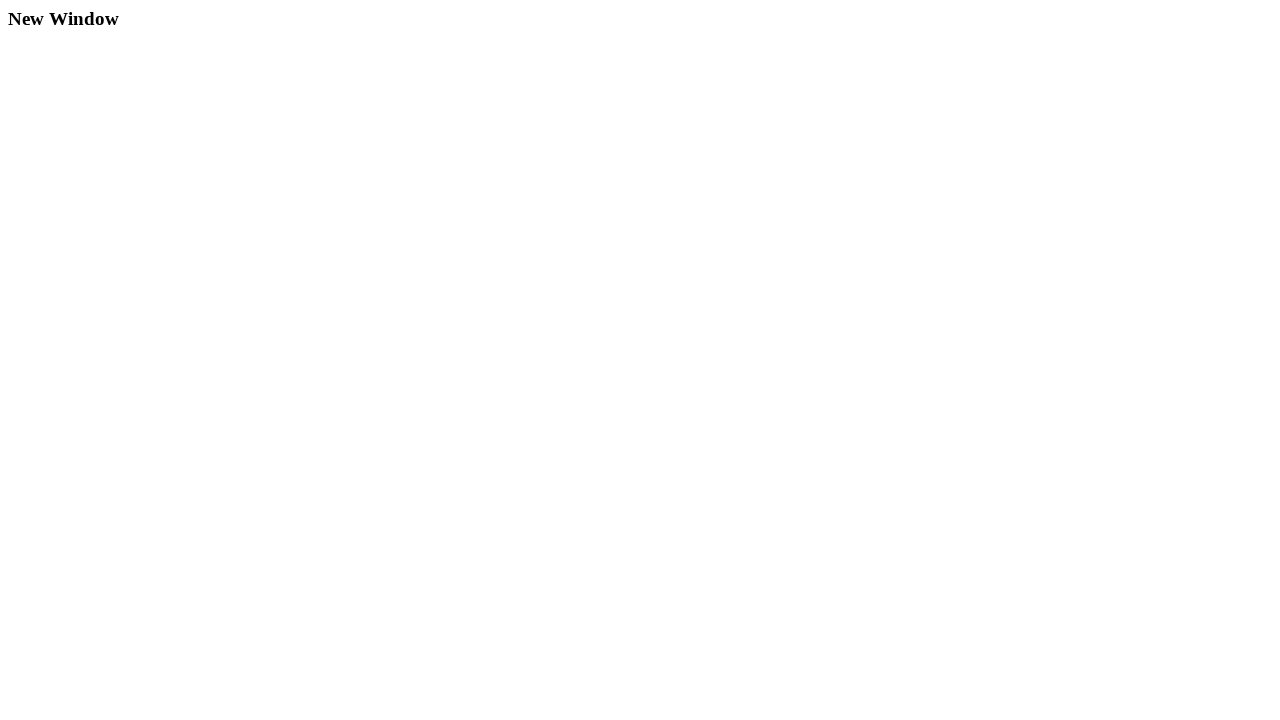

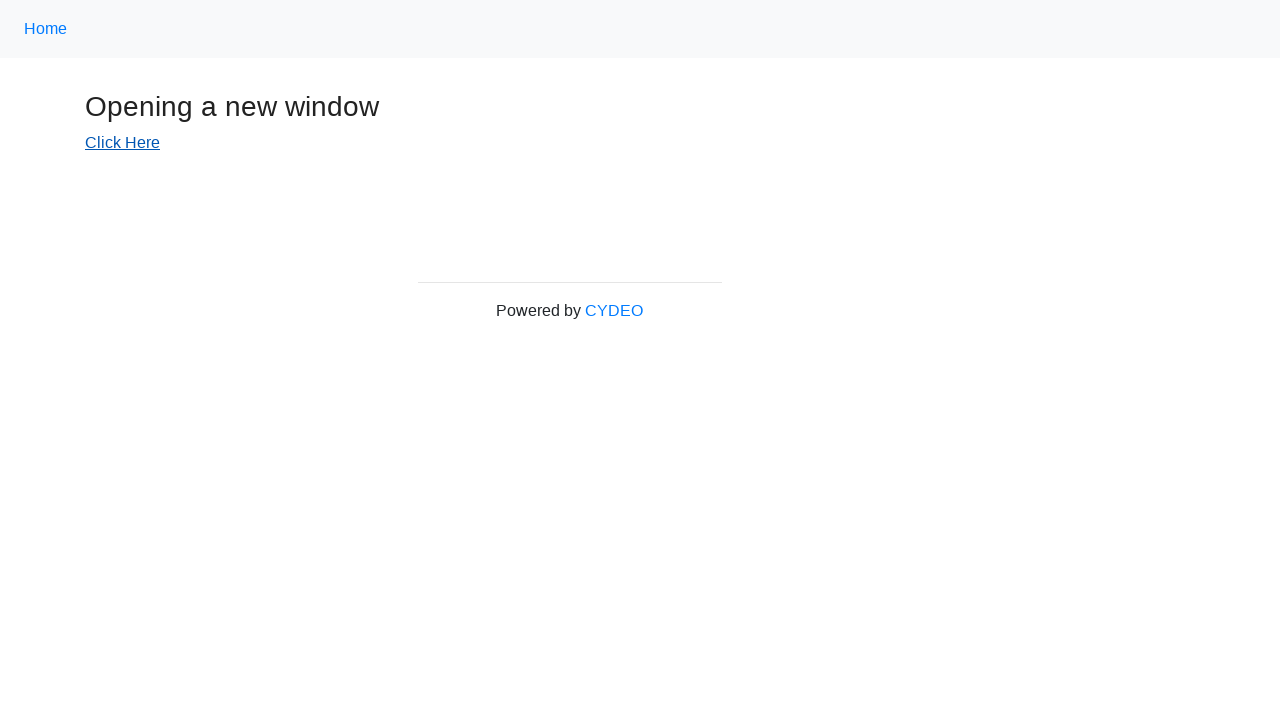